Tests e-commerce add-to-cart flow by navigating to shop, selecting a book product, adding it to cart, viewing the basket, and verifying subtotal and total prices.

Starting URL: https://practice.automationtesting.in/

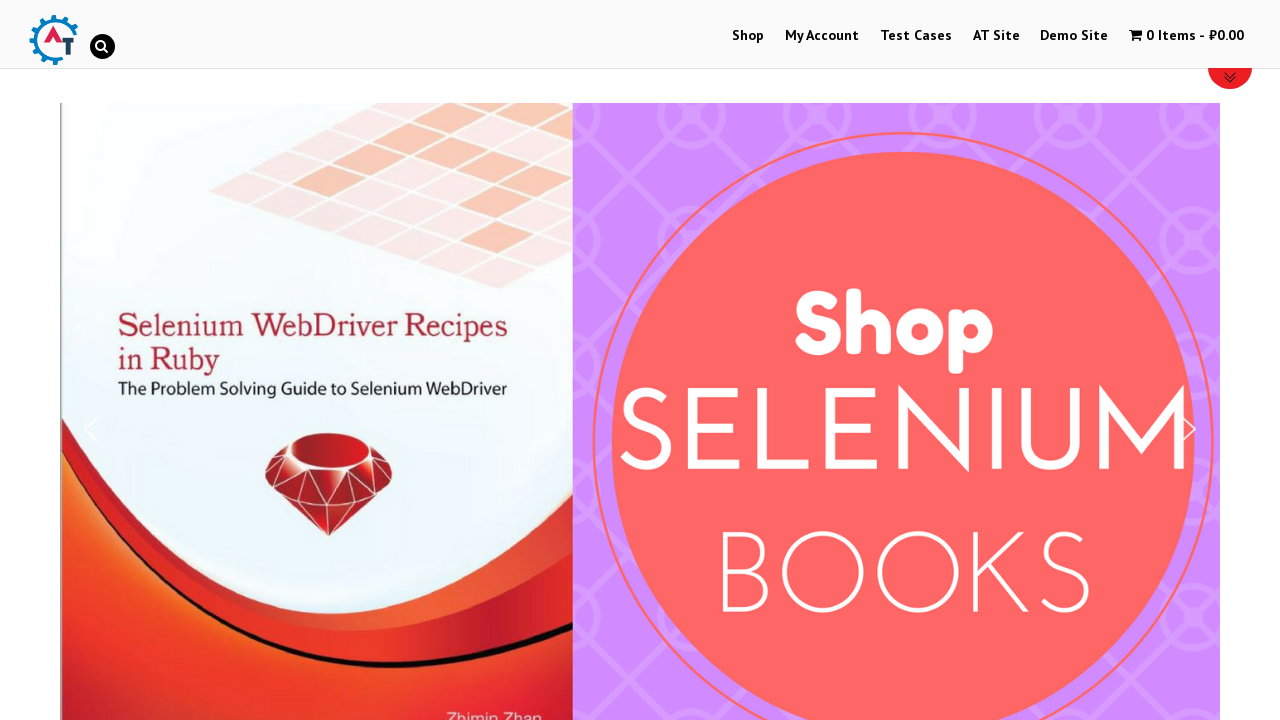

Clicked on Shop link to navigate to shop page at (748, 36) on text=Shop
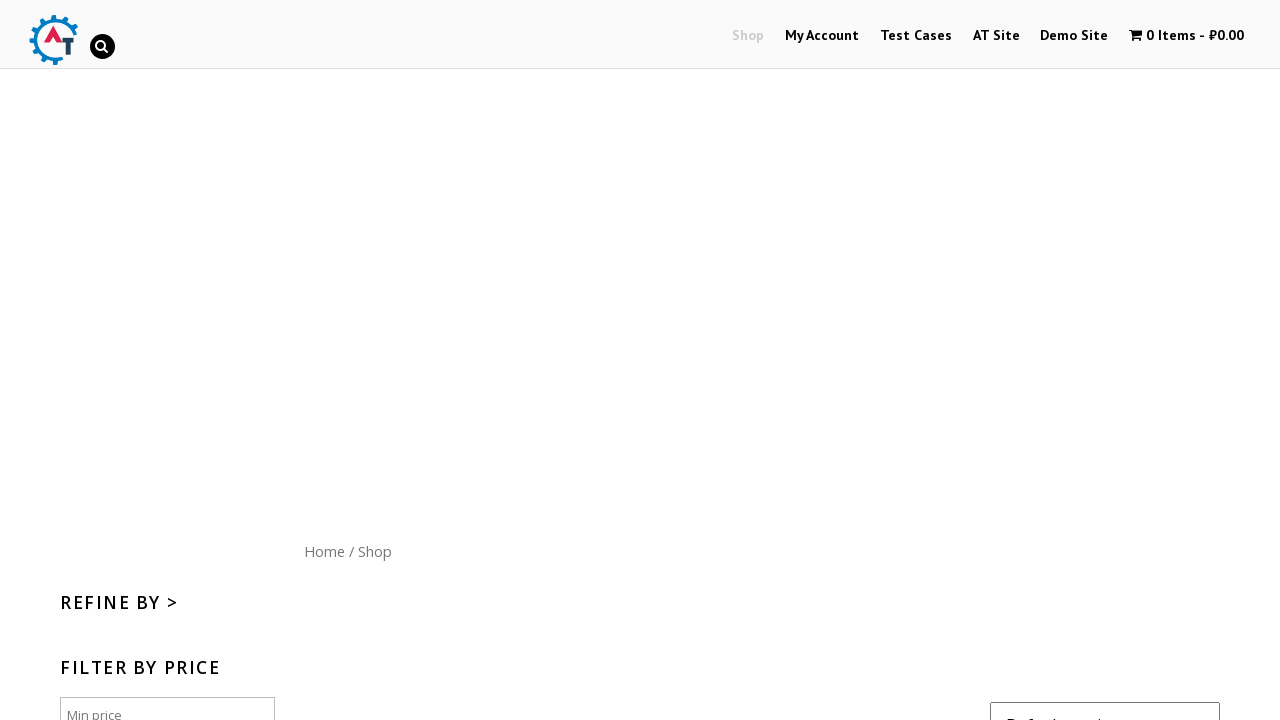

Scrolled down 300px to view products
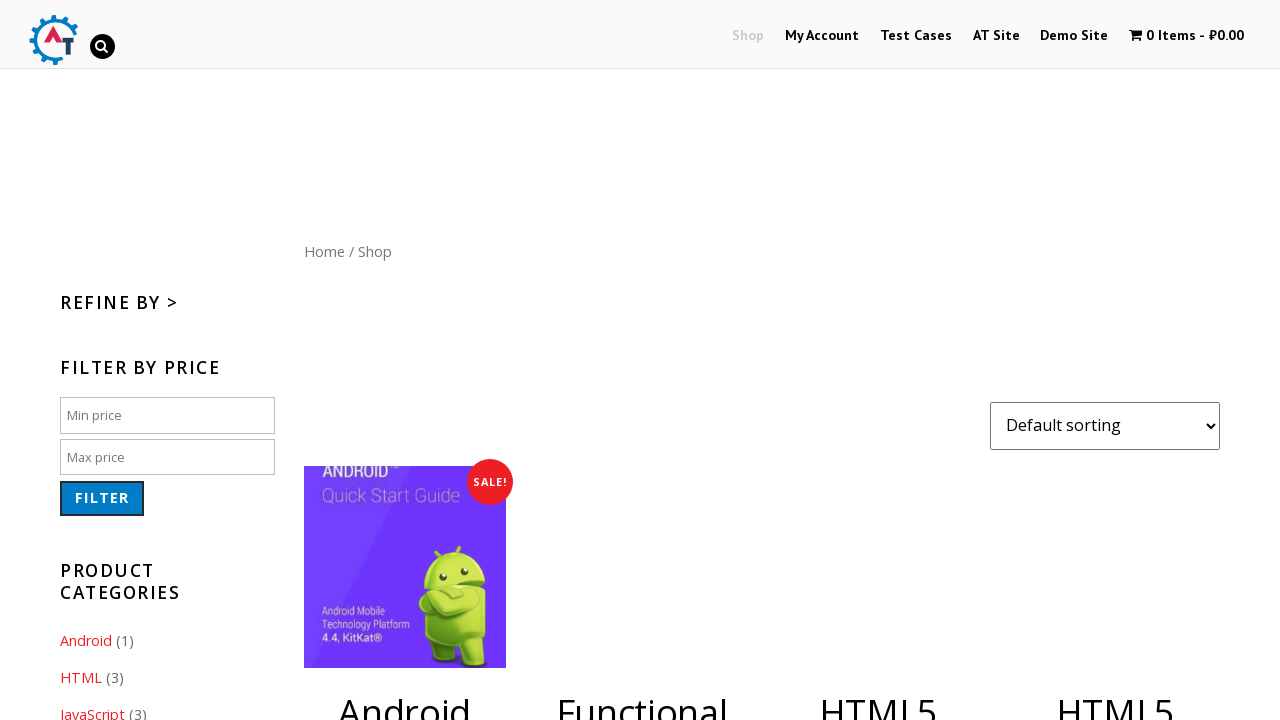

Clicked on Webbed App book product at (642, 360) on .post-165
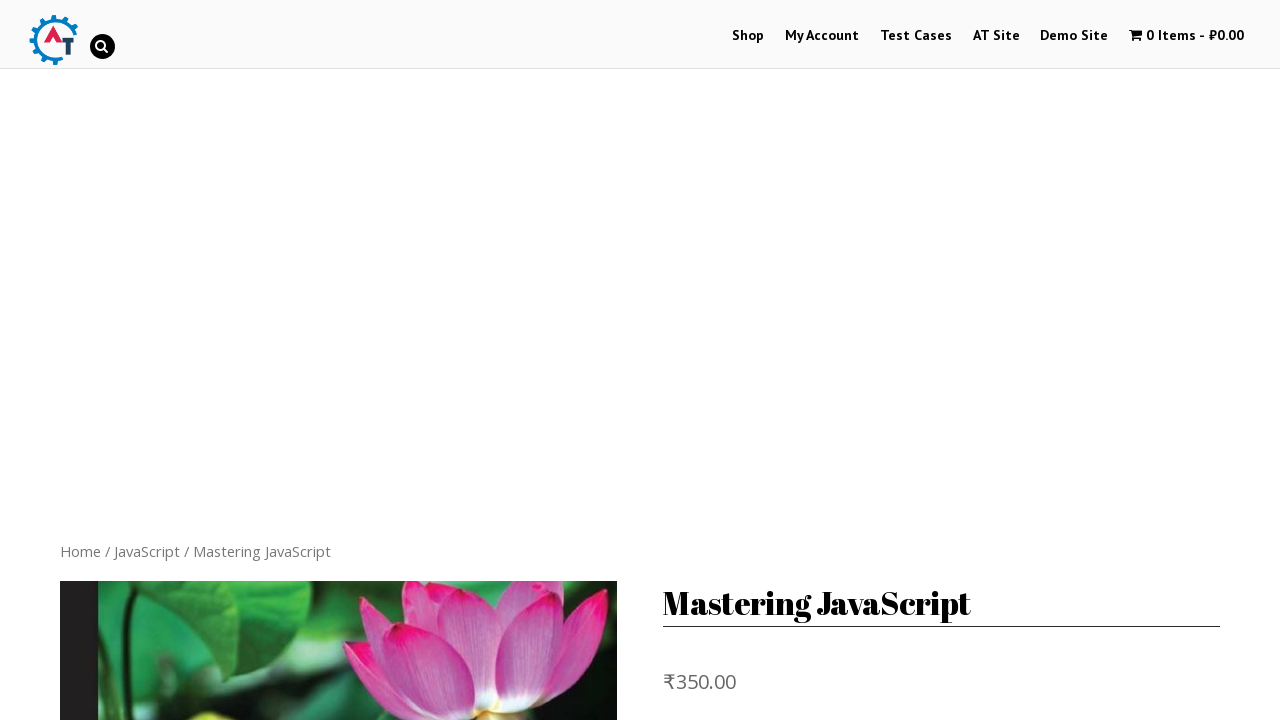

Product page loaded with quantity selector visible
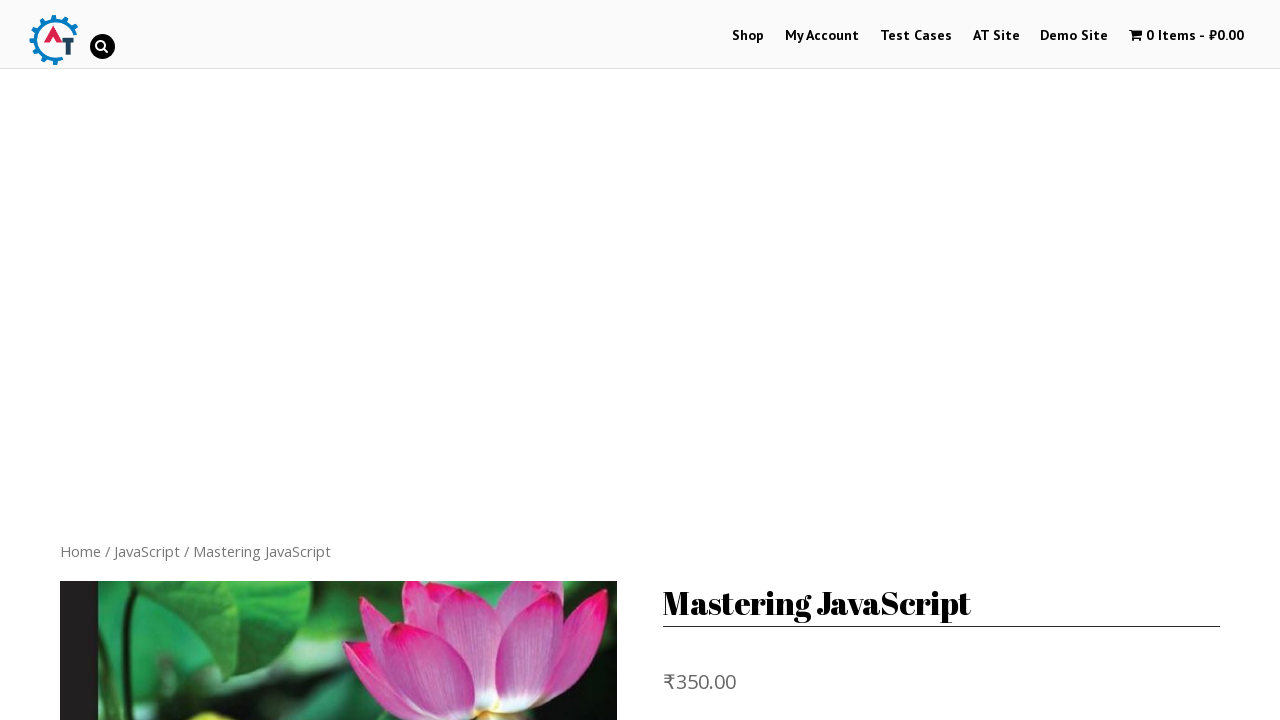

Clicked Add to Cart button at (812, 361) on form > button
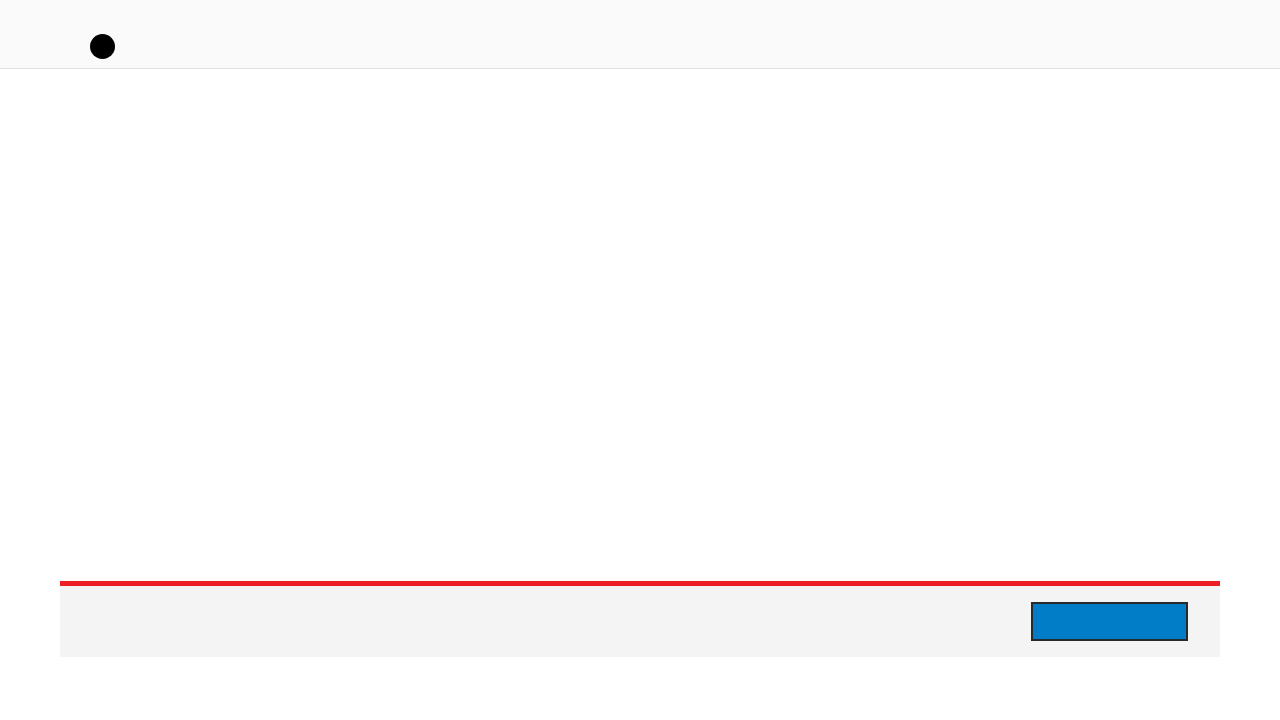

Clicked View Basket link to navigate to cart at (1115, 622) on div.woocommerce-message > a
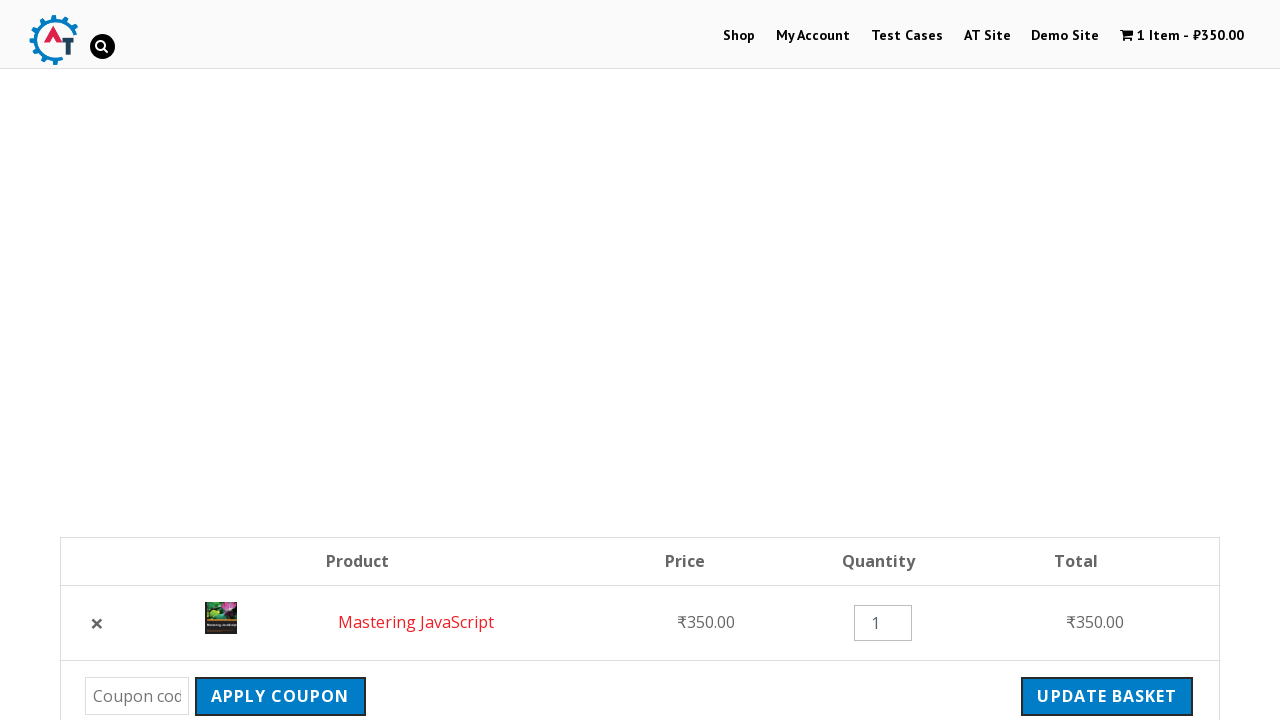

Cart page loaded with subtotal visible
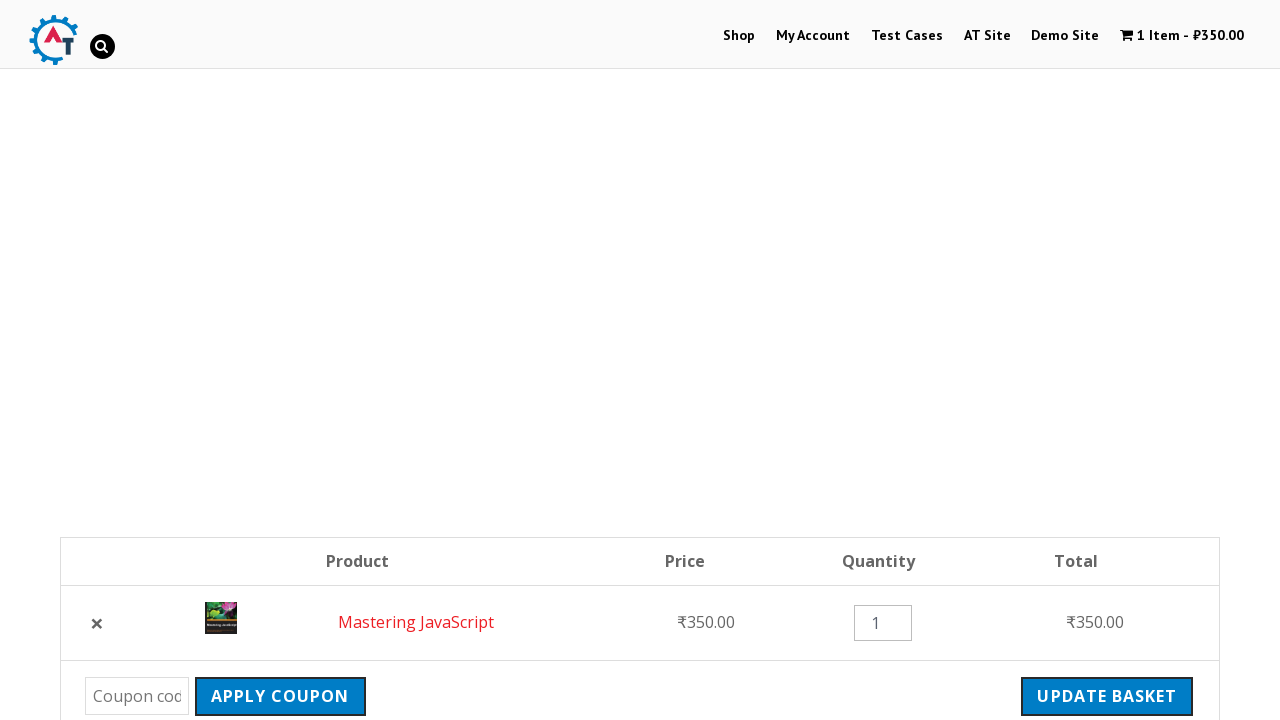

Order total element visible on cart page
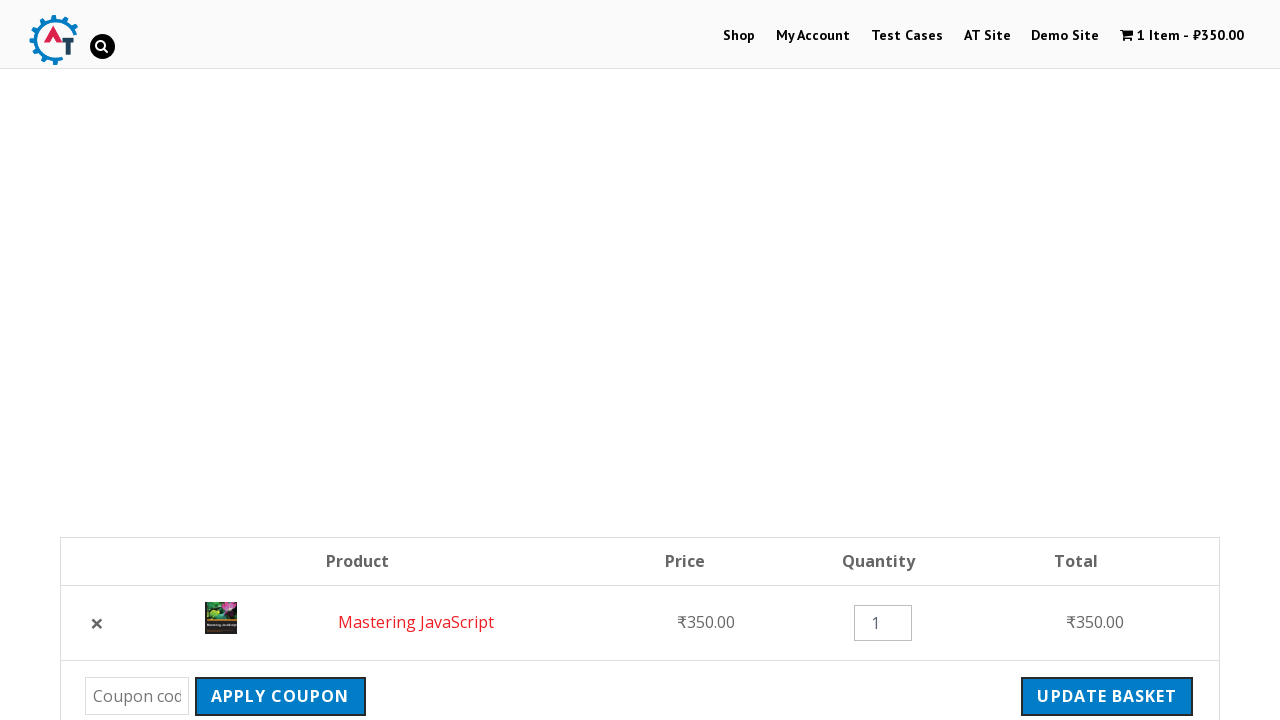

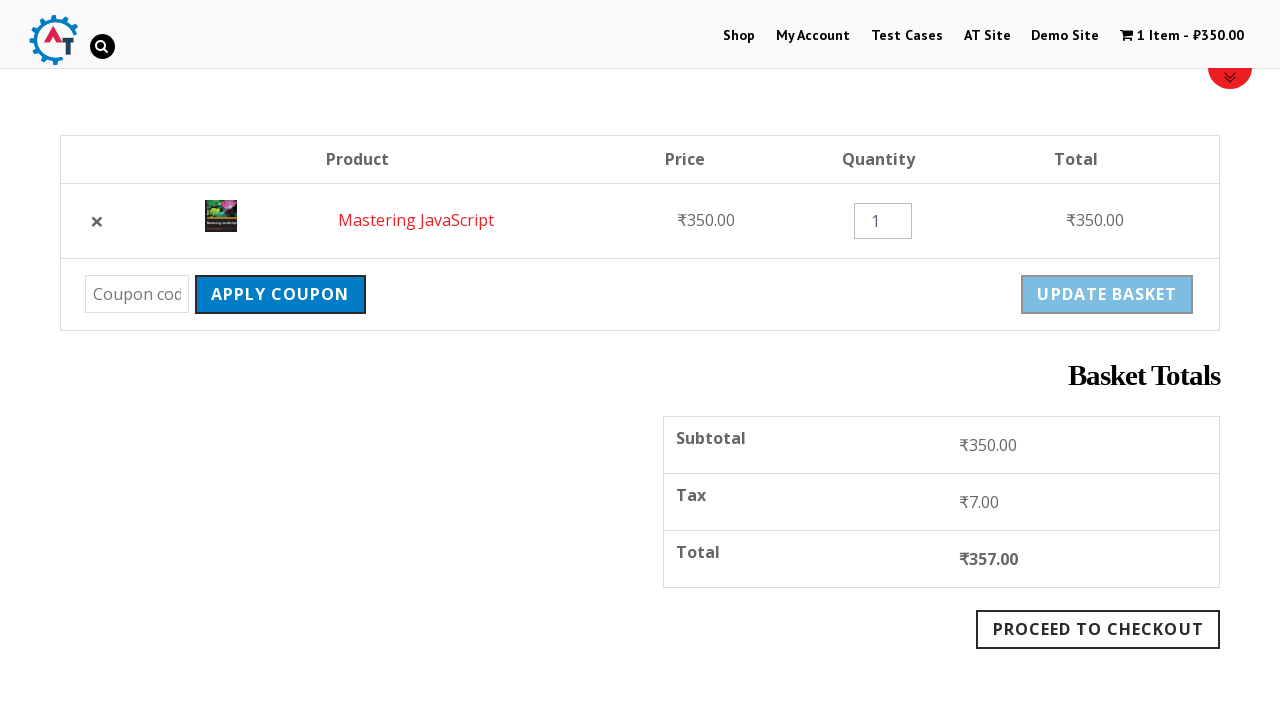